Clicks the generate button and verifies that Lorem Ipsum header appears

Starting URL: https://lipsum.com/

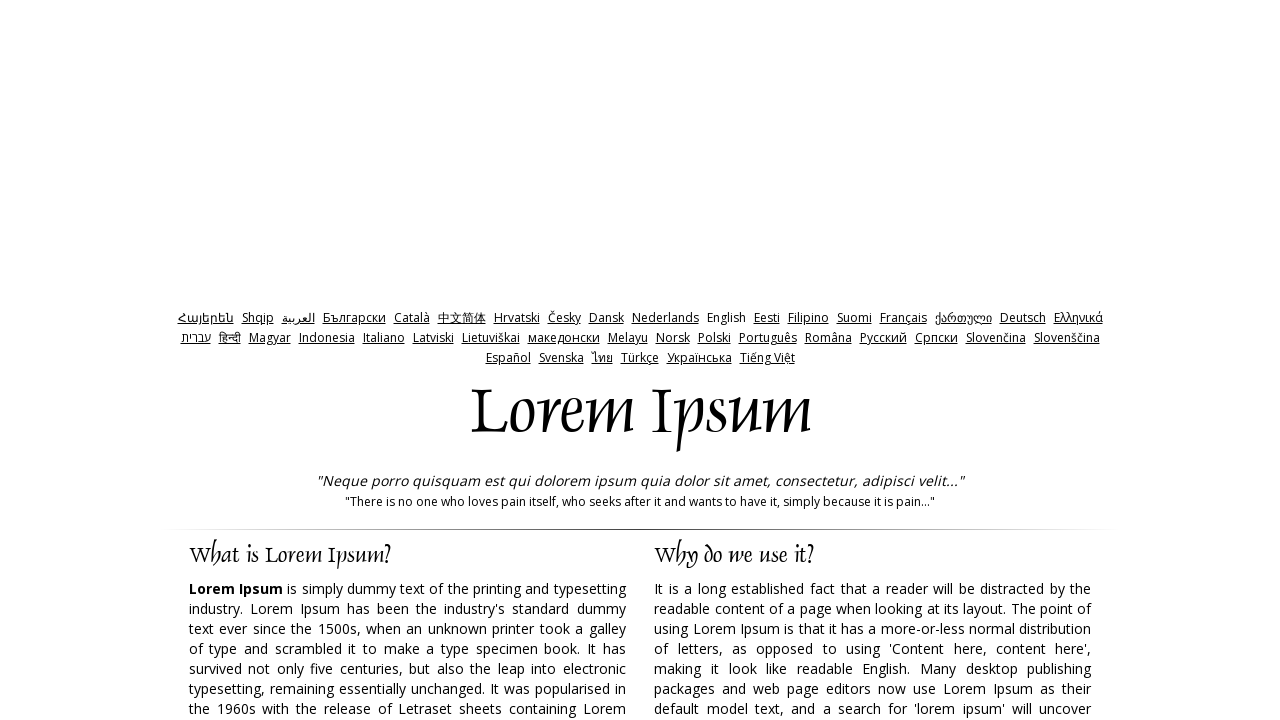

Clicked the generate button to produce Lorem Ipsum text at (958, 361) on xpath=//div[@id='Panes']//input[@id='generate']
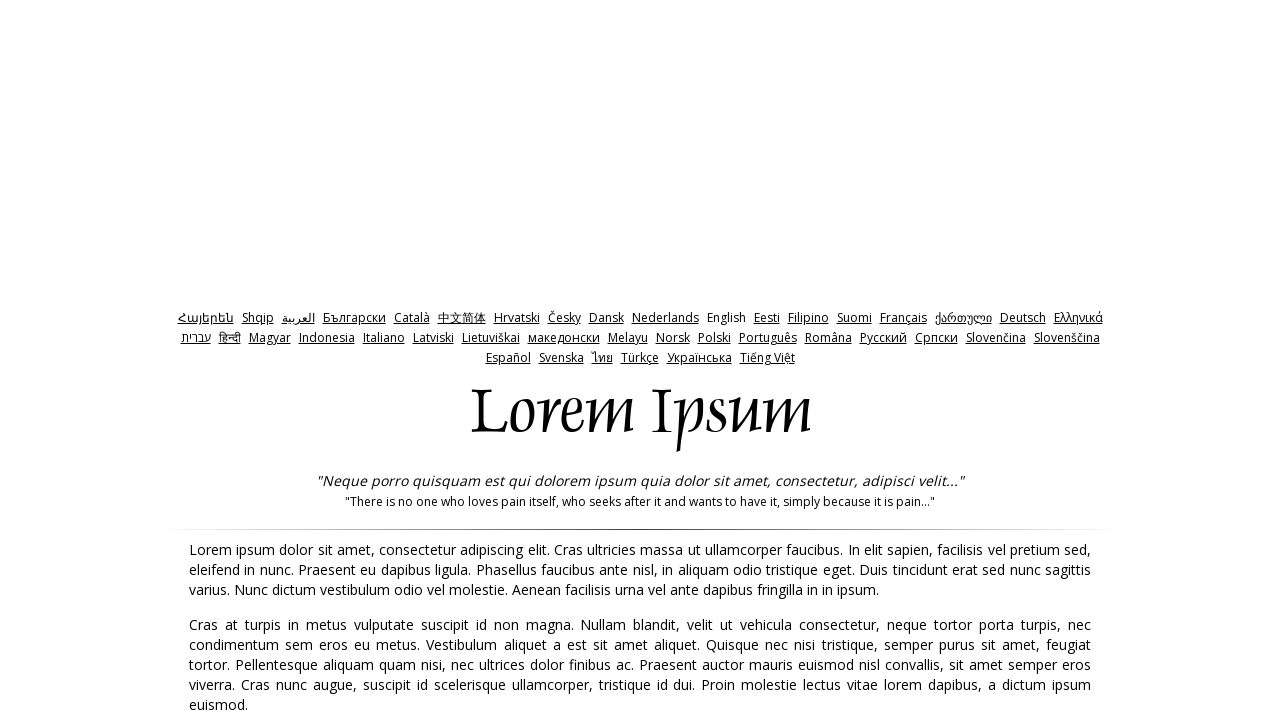

Waited for Lorem Ipsum header to appear
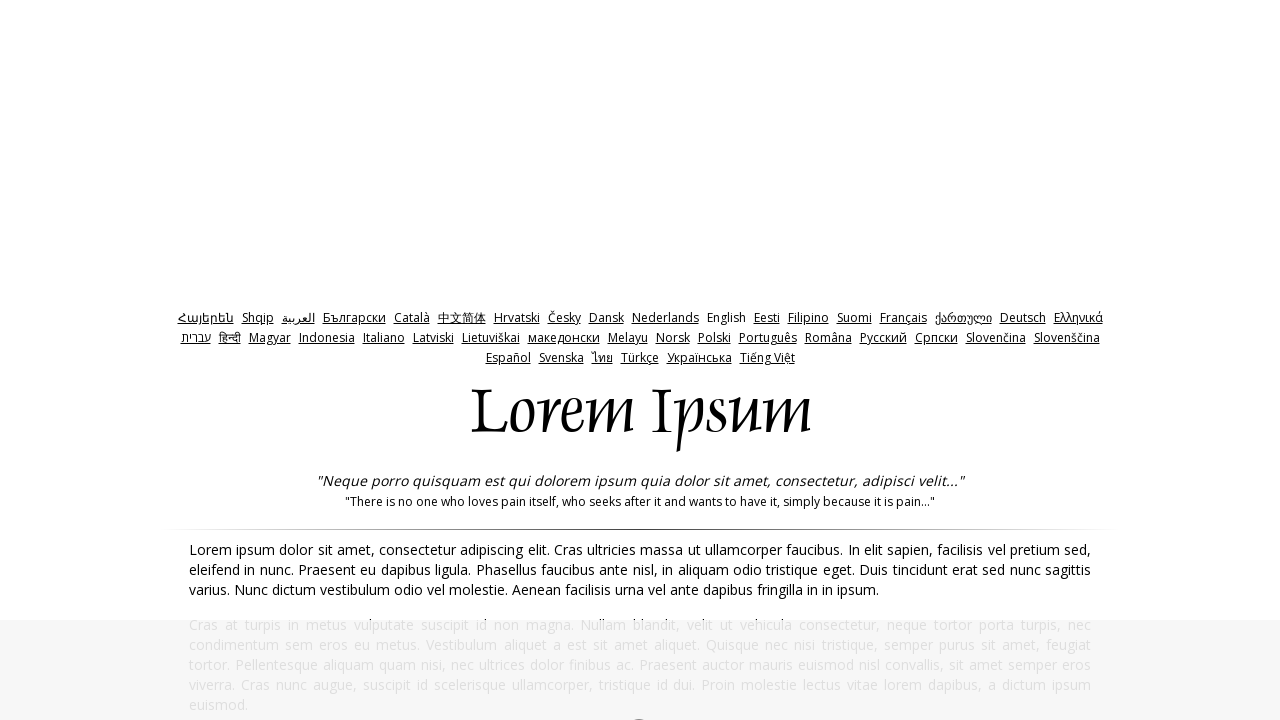

Verified that the Lorem Ipsum header text is correct
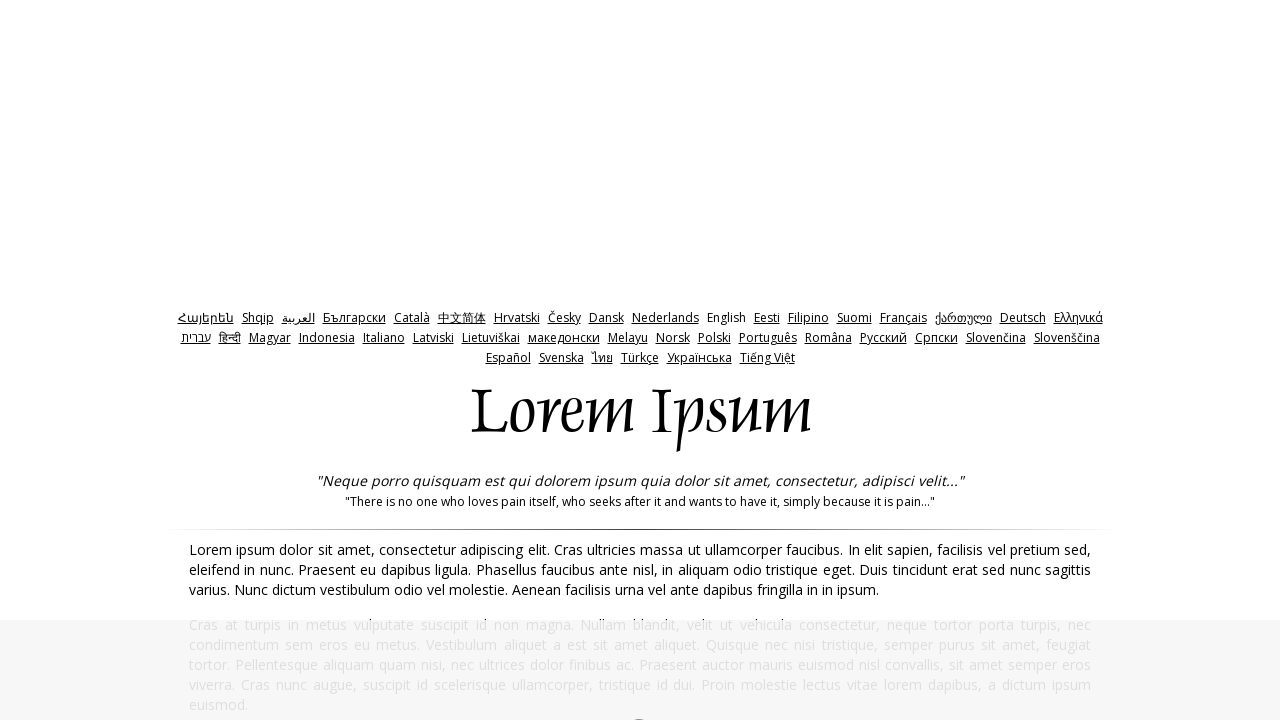

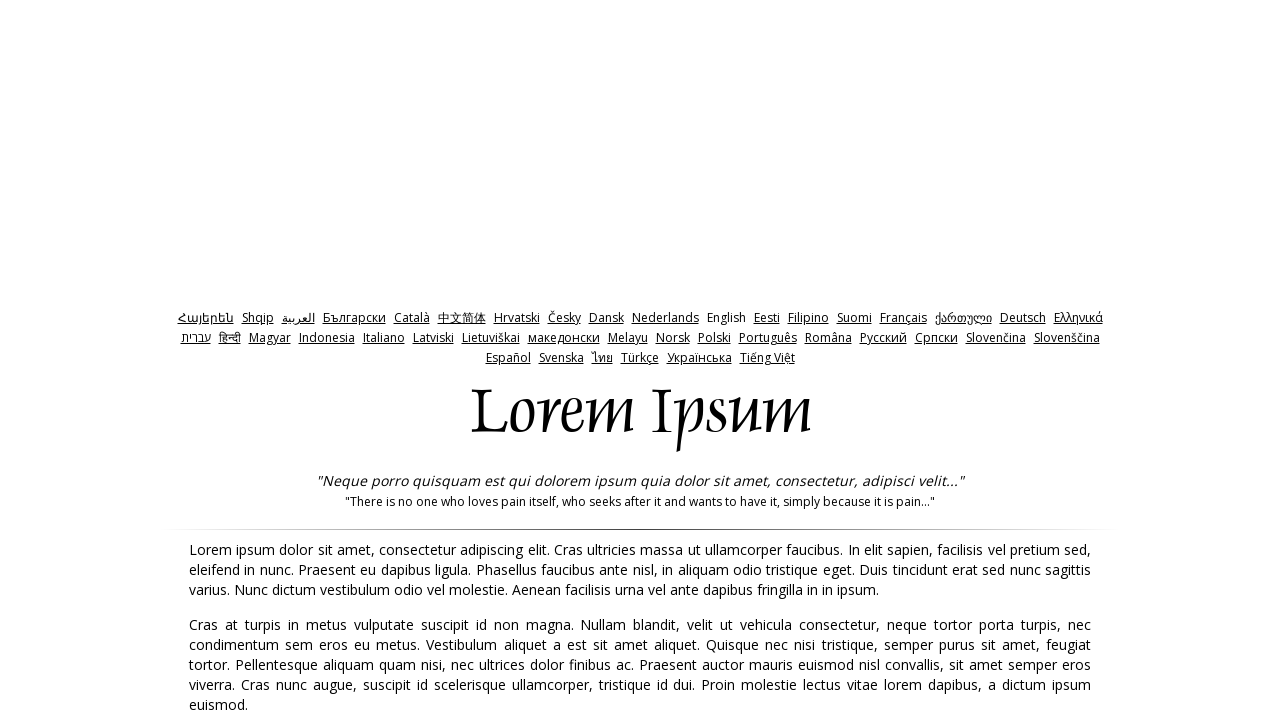